Tests multi-selection with Ctrl/Cmd key by selecting random non-consecutive items

Starting URL: https://automationfc.github.io/jquery-selectable/

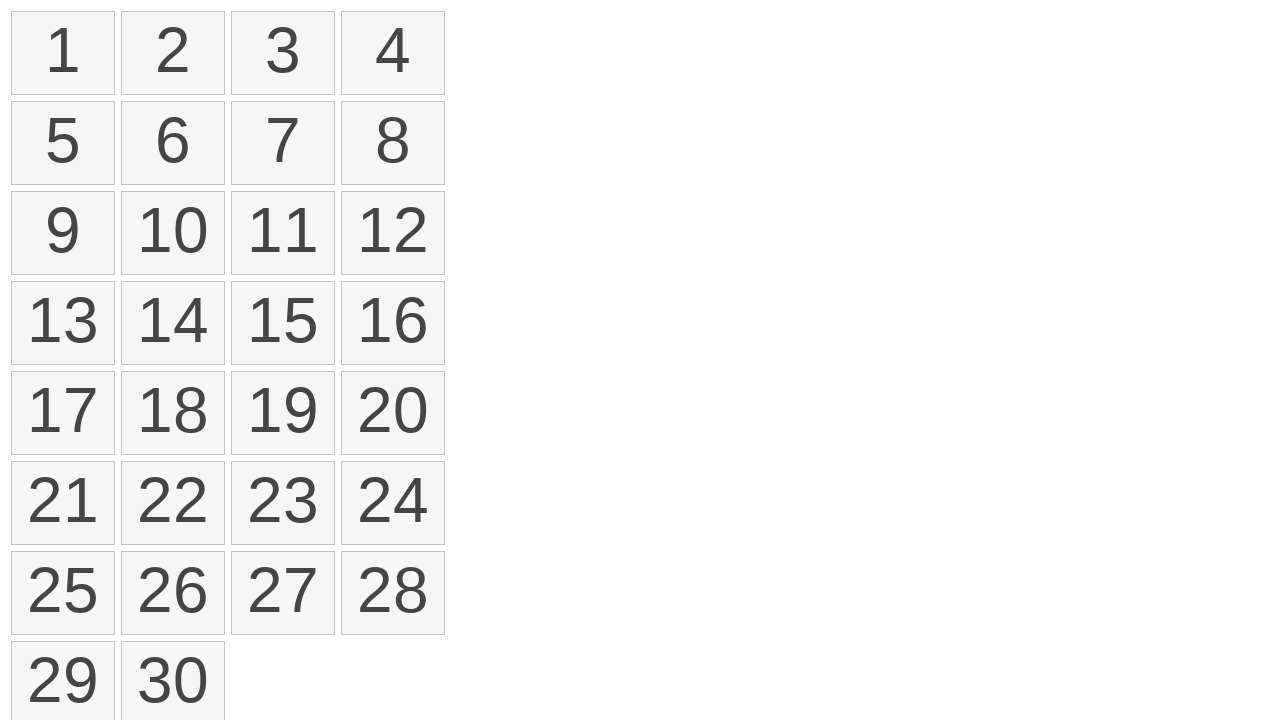

Navigated to jQuery Selectable test page
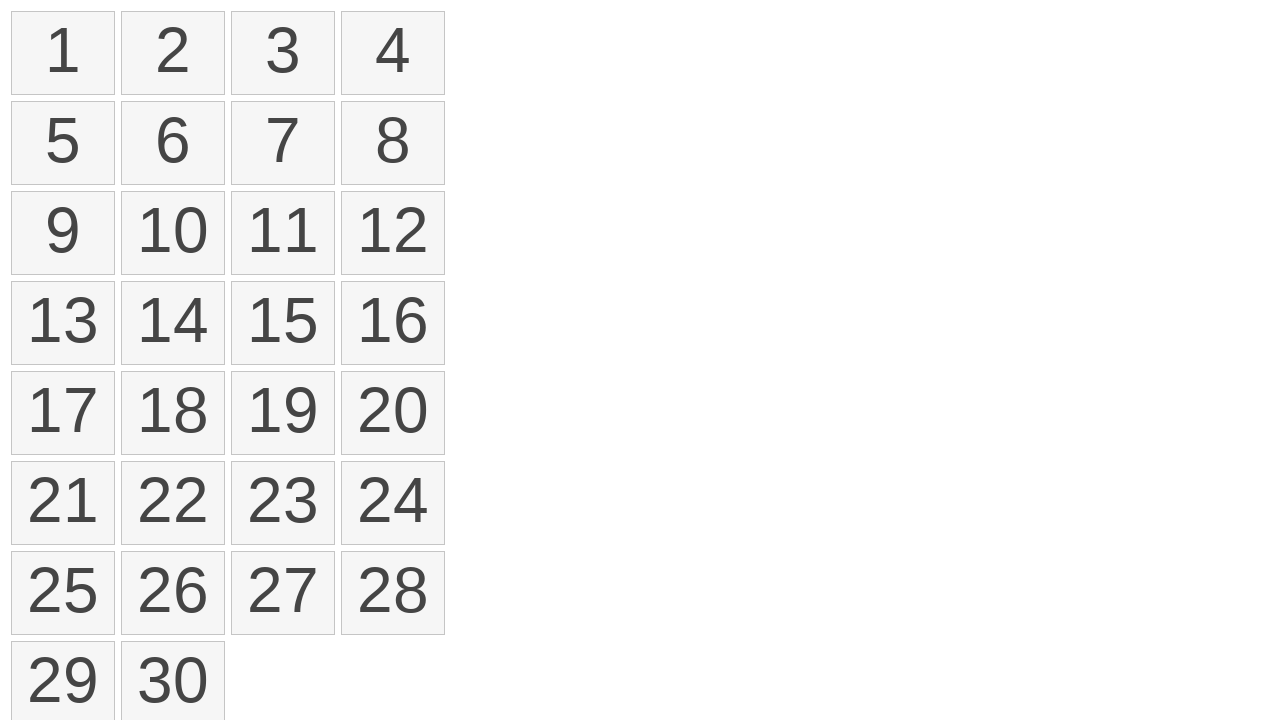

Determined modifier key: Meta
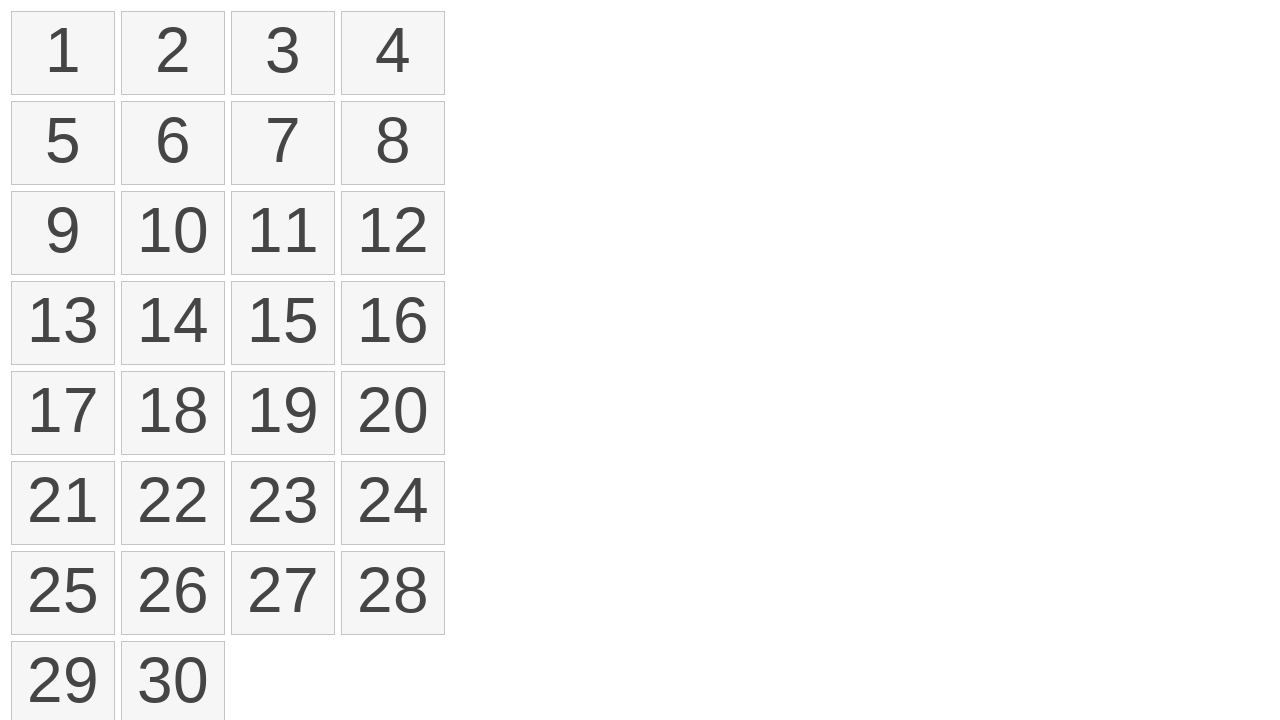

Selected item 1 with Ctrl/Cmd modifier at (63, 53) on ol#selectable>li >> nth=0
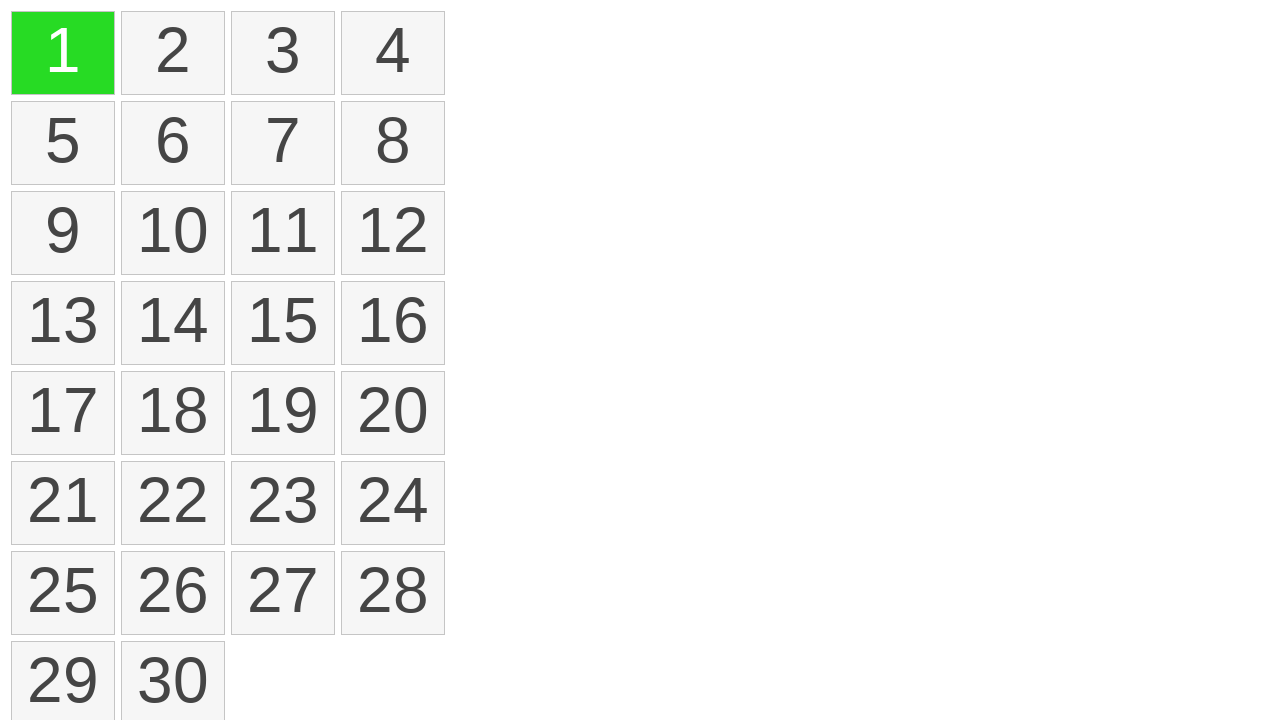

Selected item 3 with Ctrl/Cmd modifier at (283, 53) on ol#selectable>li >> nth=2
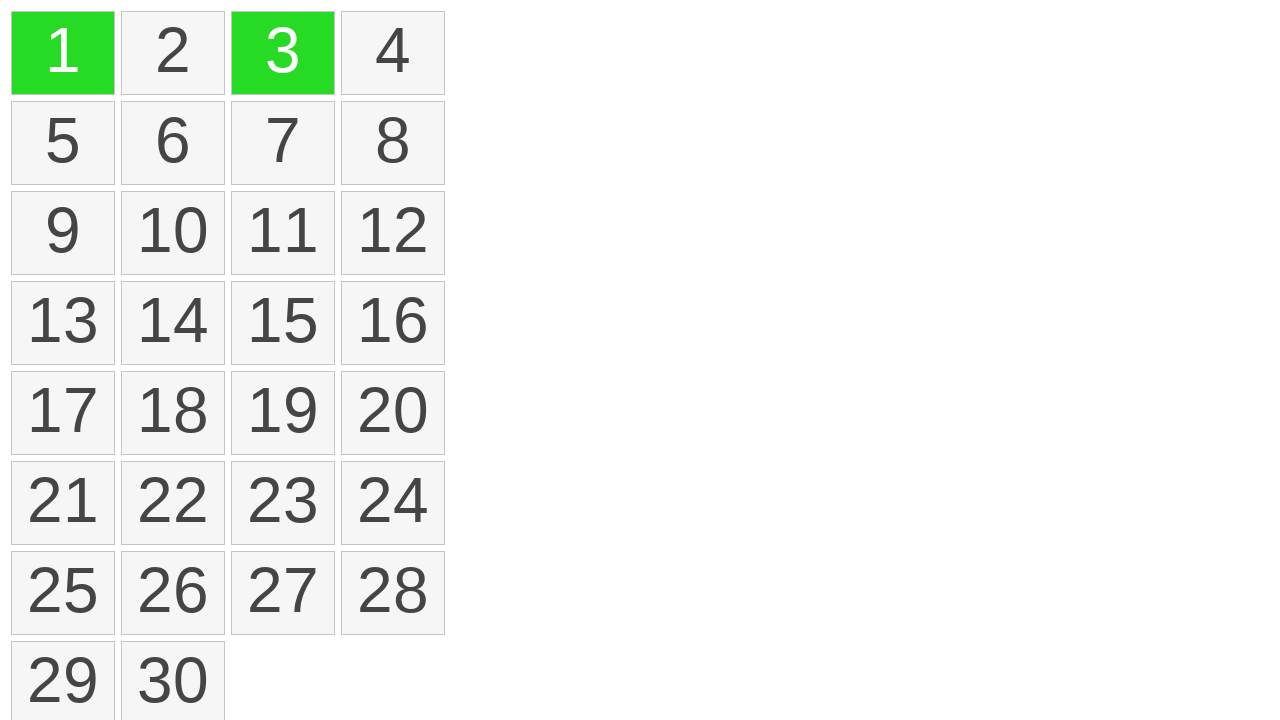

Selected item 5 with Ctrl/Cmd modifier at (63, 143) on ol#selectable>li >> nth=4
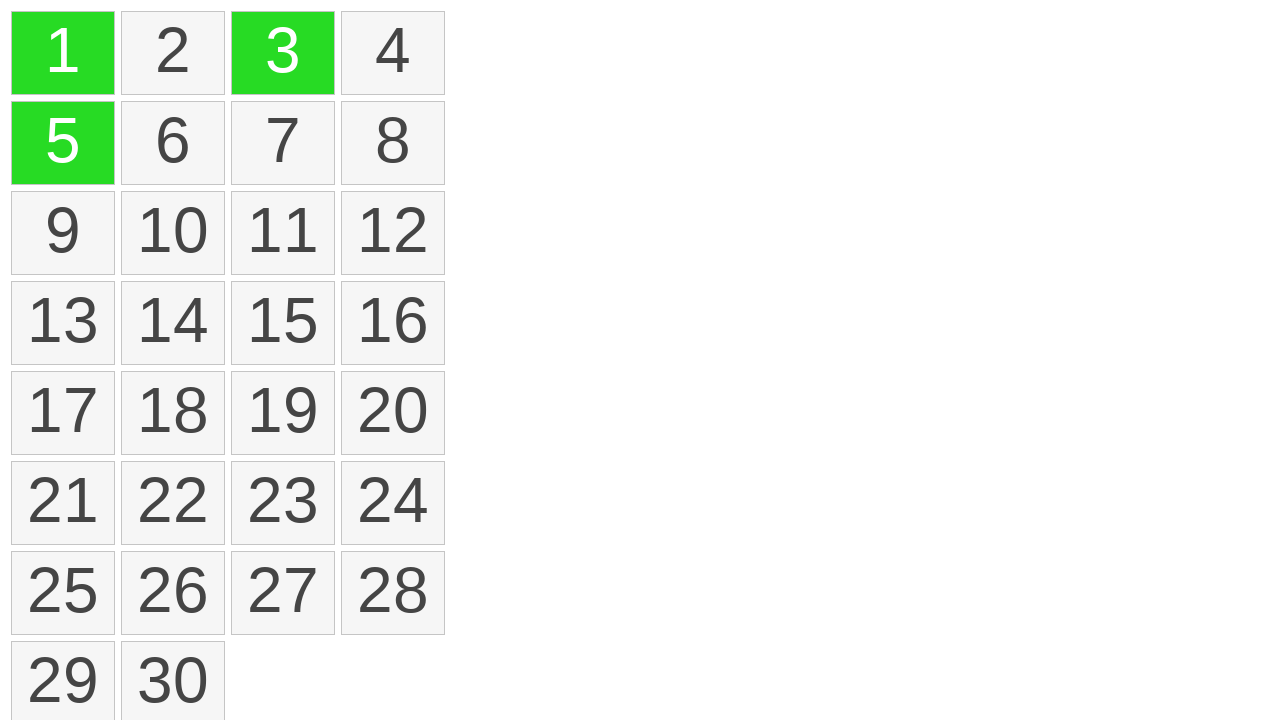

Selected item 7 with Ctrl/Cmd modifier at (283, 143) on ol#selectable>li >> nth=6
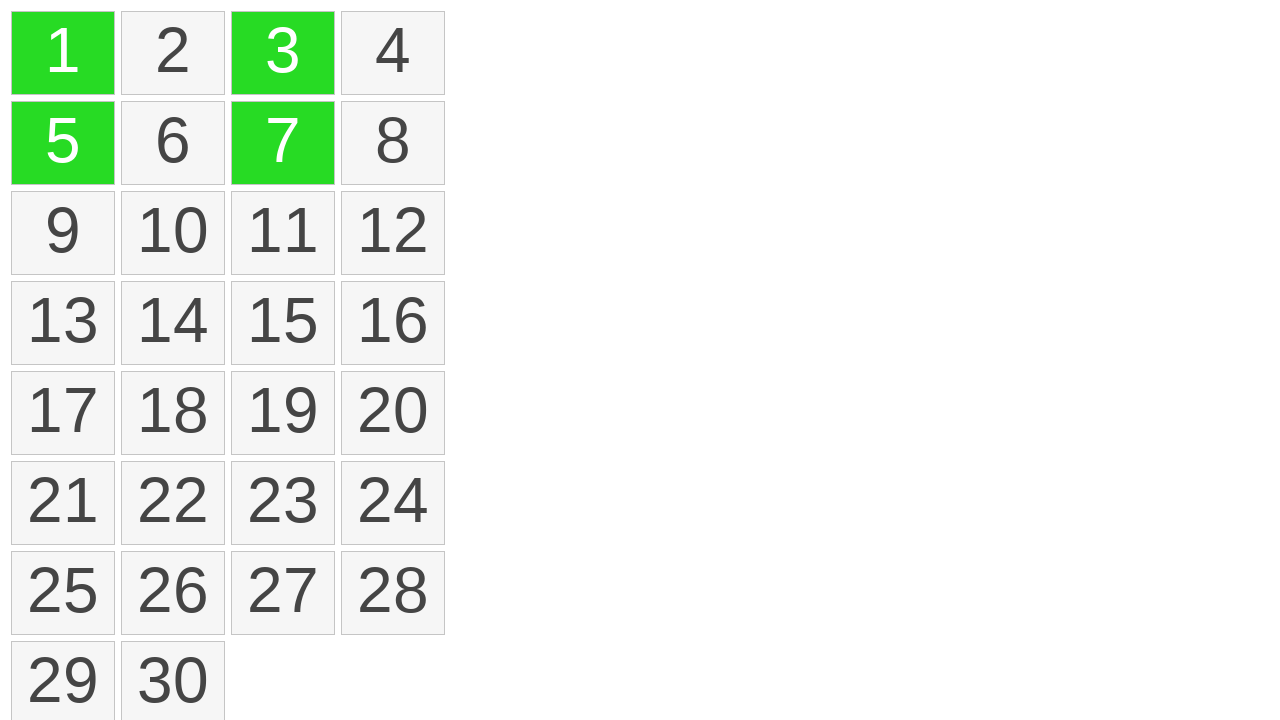

Selected item 9 with Ctrl/Cmd modifier at (63, 233) on ol#selectable>li >> nth=8
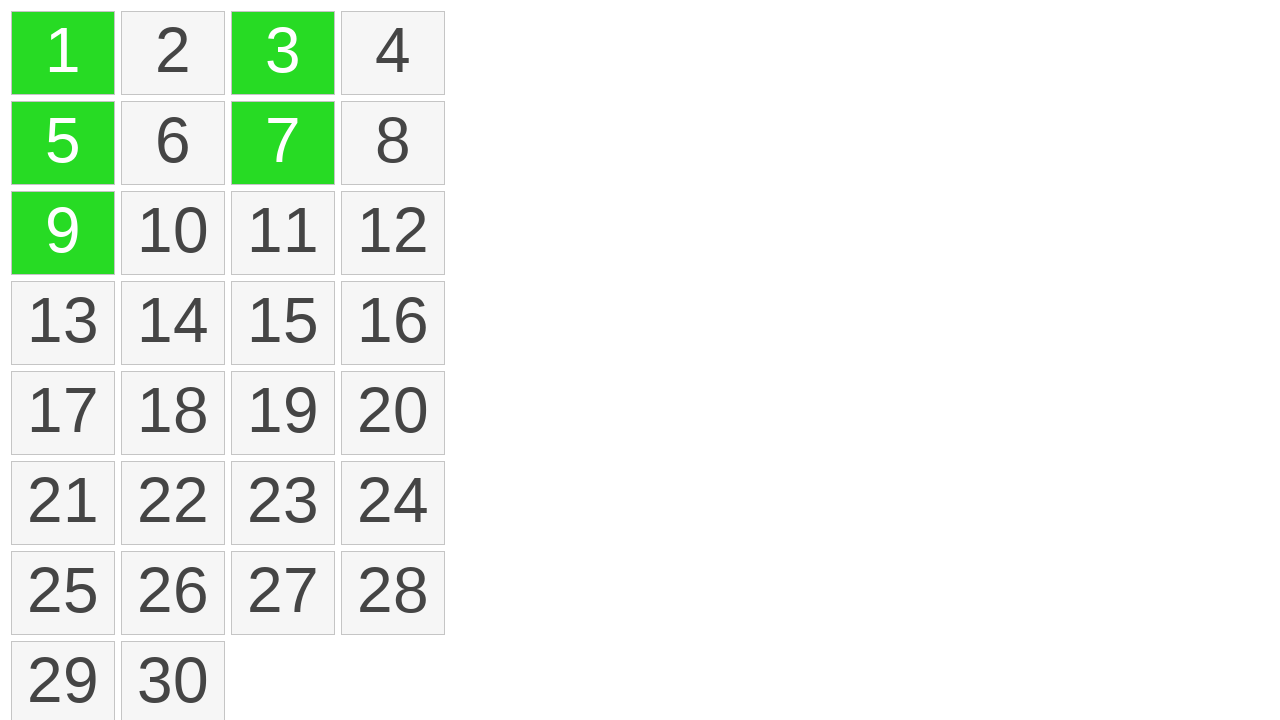

Verified that selected items are displayed with ui-selected class
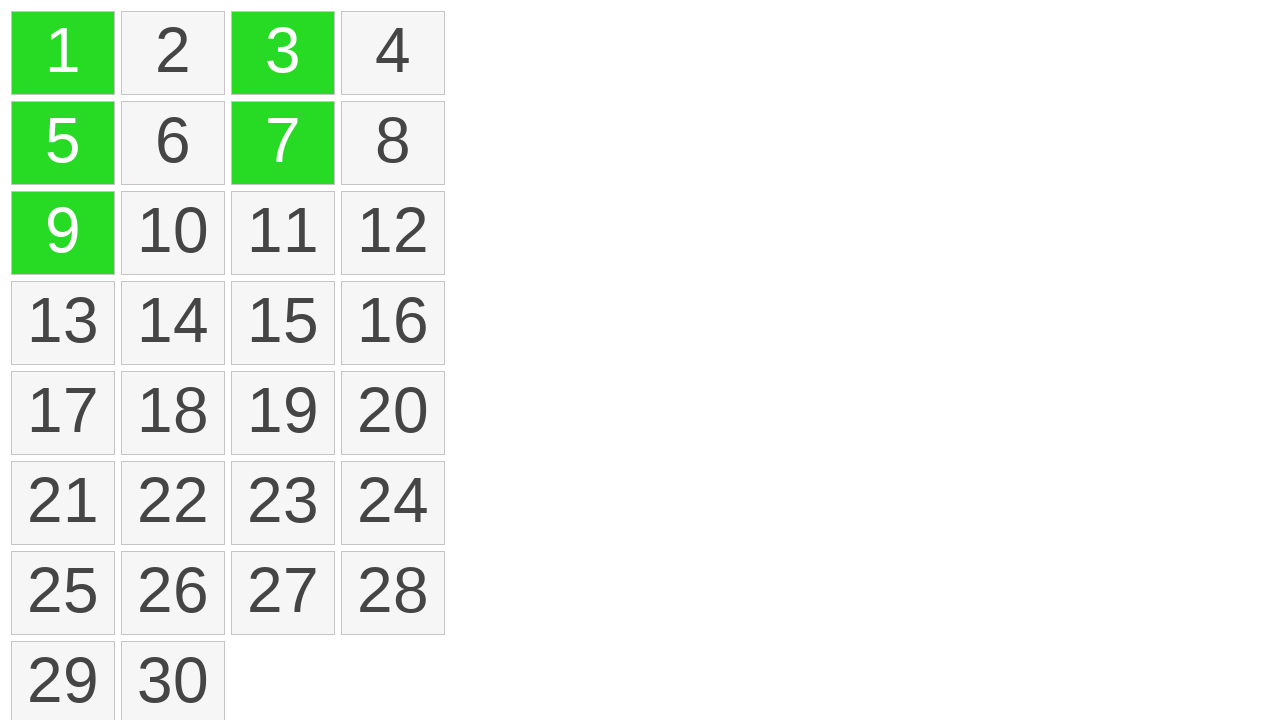

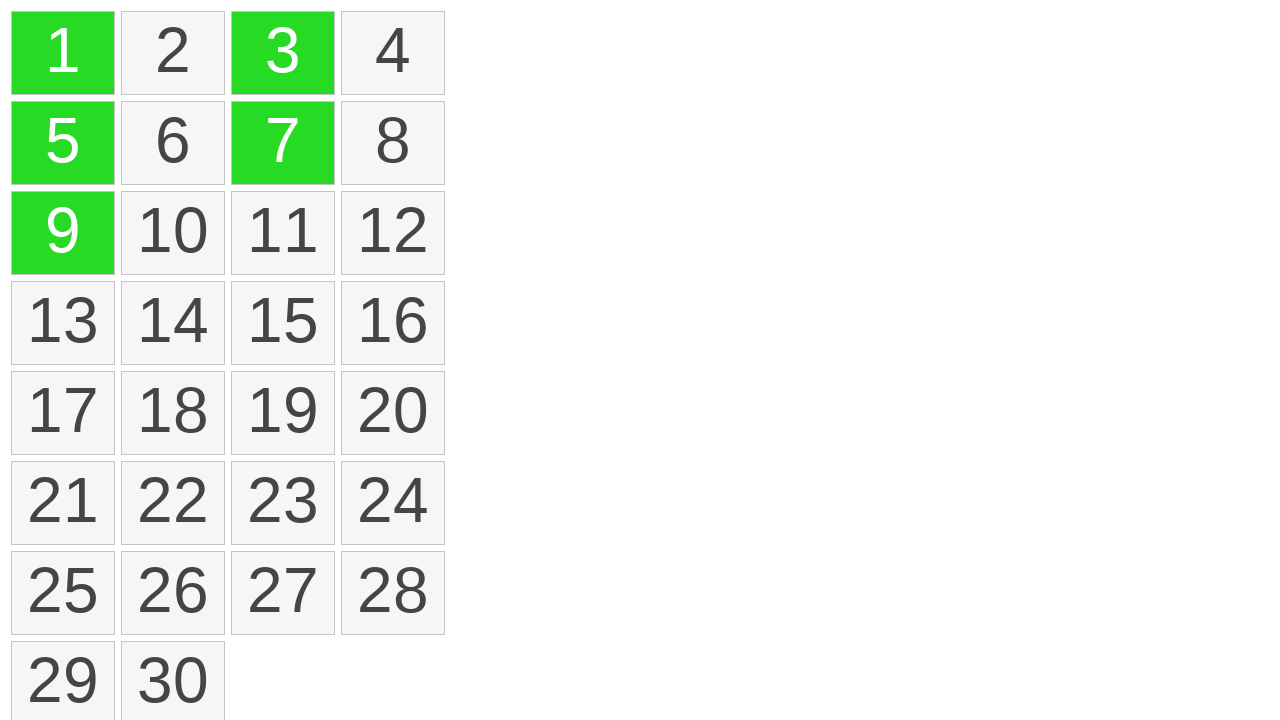